Tests JavaScript alert handling functionality by triggering different types of alerts (simple alert and confirmation dialog) and interacting with them

Starting URL: https://rahulshettyacademy.com/AutomationPractice/

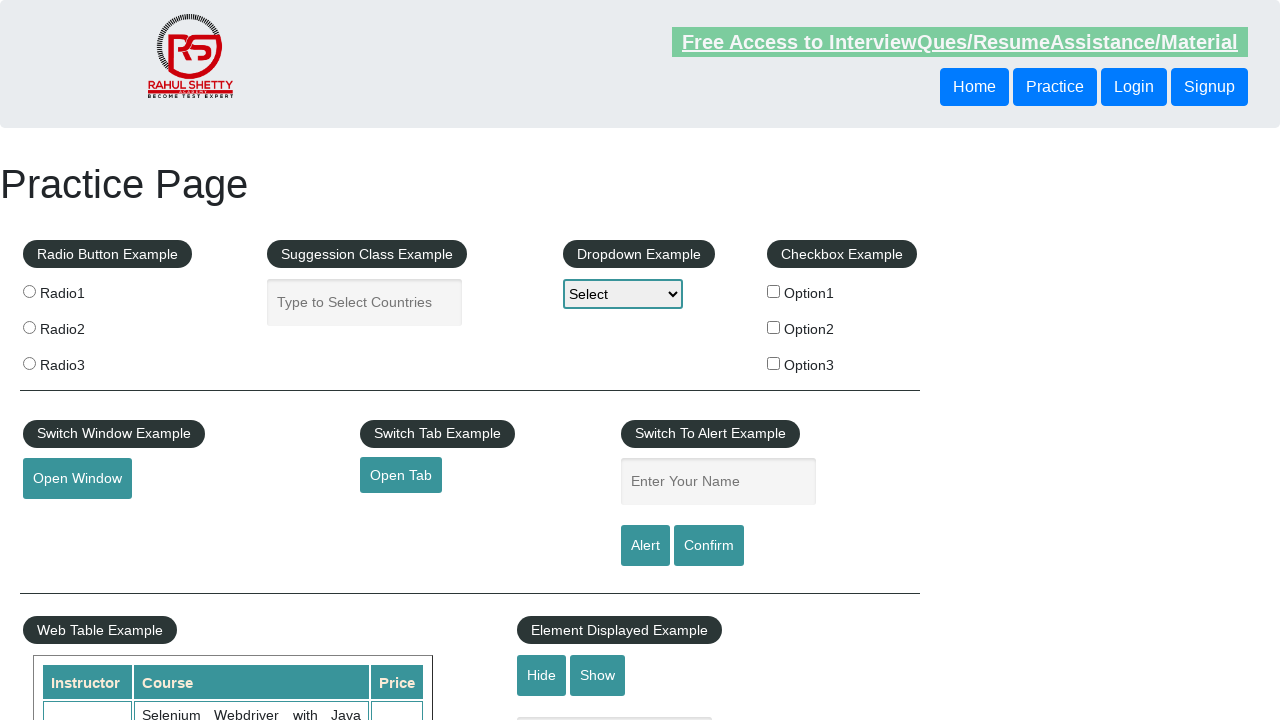

Filled name field with 'Ravindu' for alert test on #name
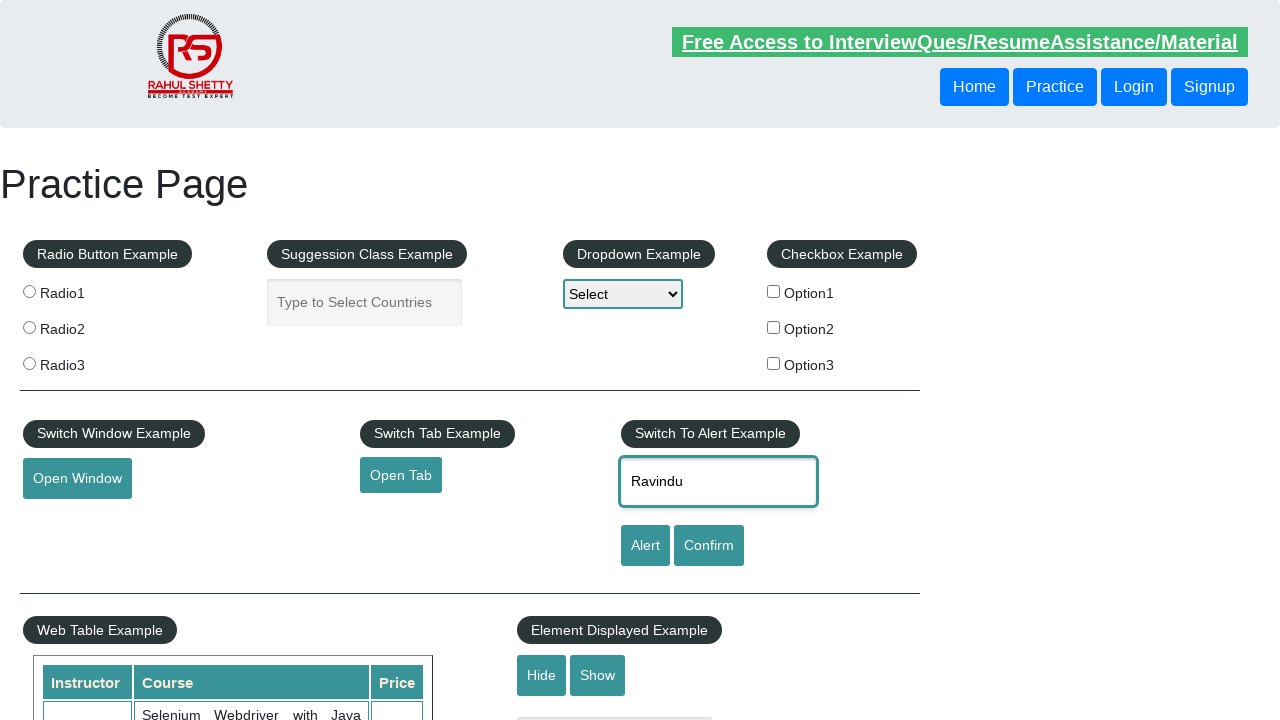

Set up dialog handler to accept alert
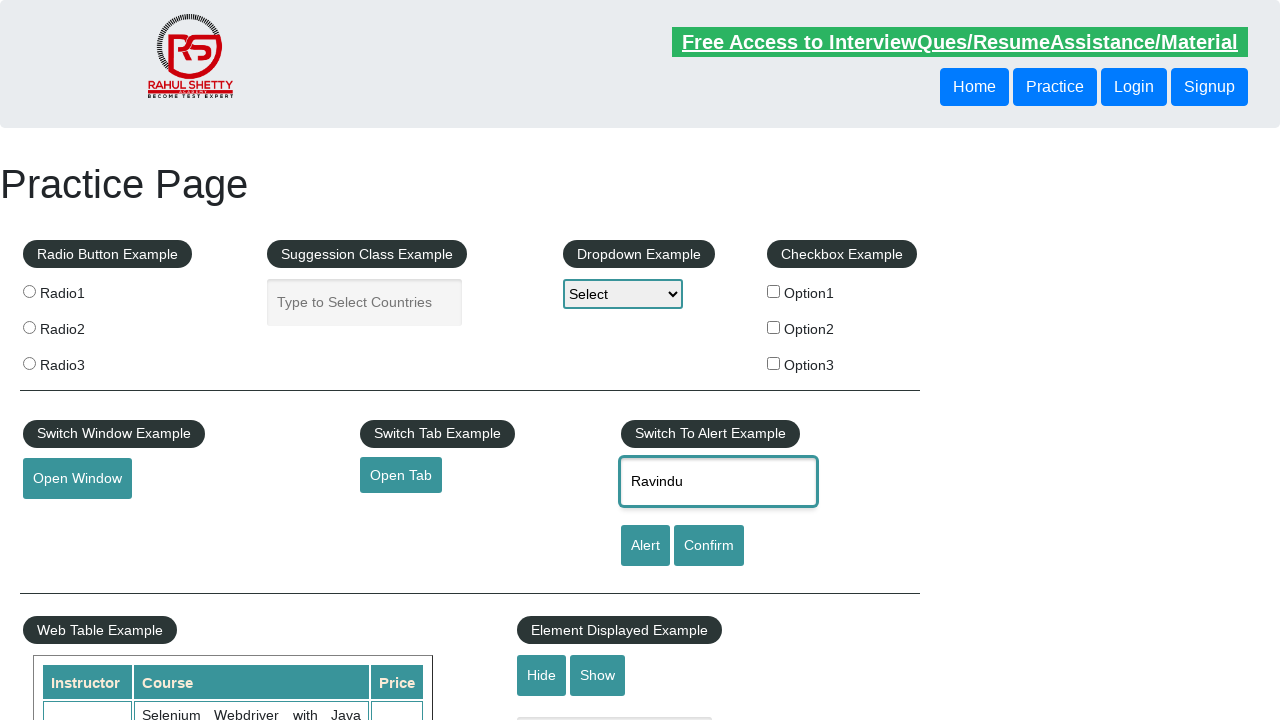

Clicked alert button to trigger simple alert at (645, 546) on input[id='alertbtn']
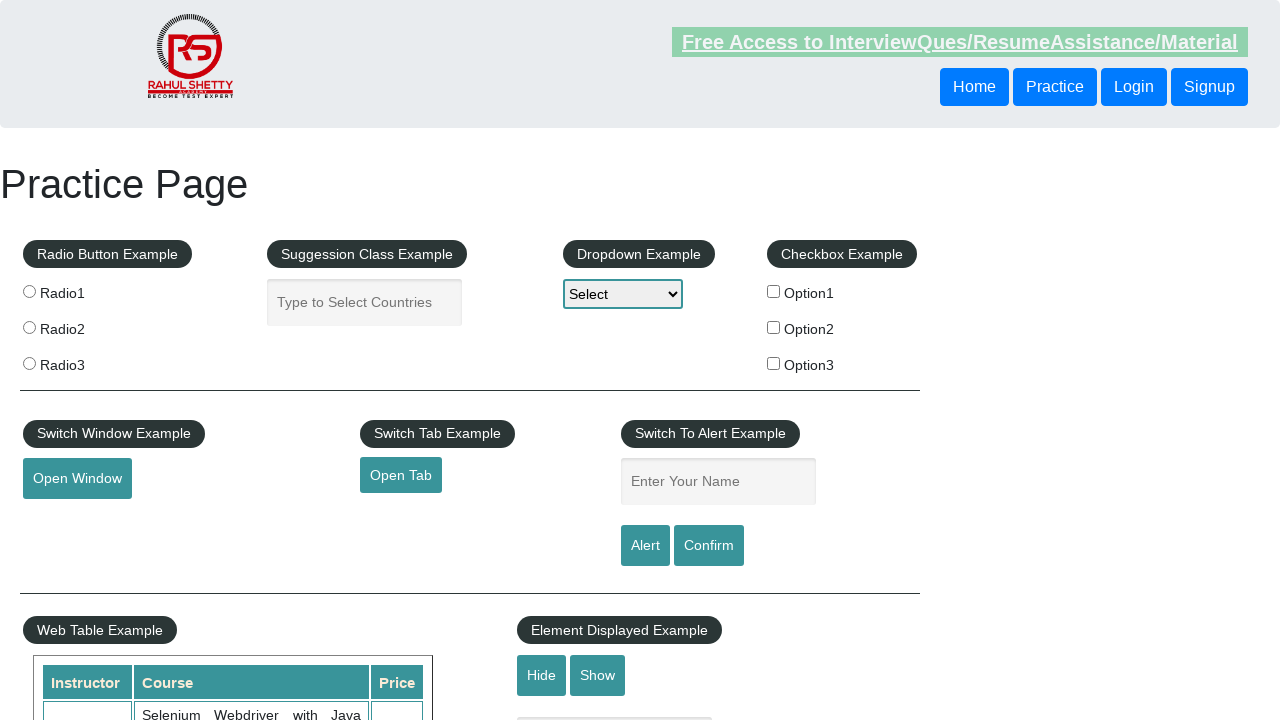

Filled name field with 'Ravindu' for confirmation test on #name
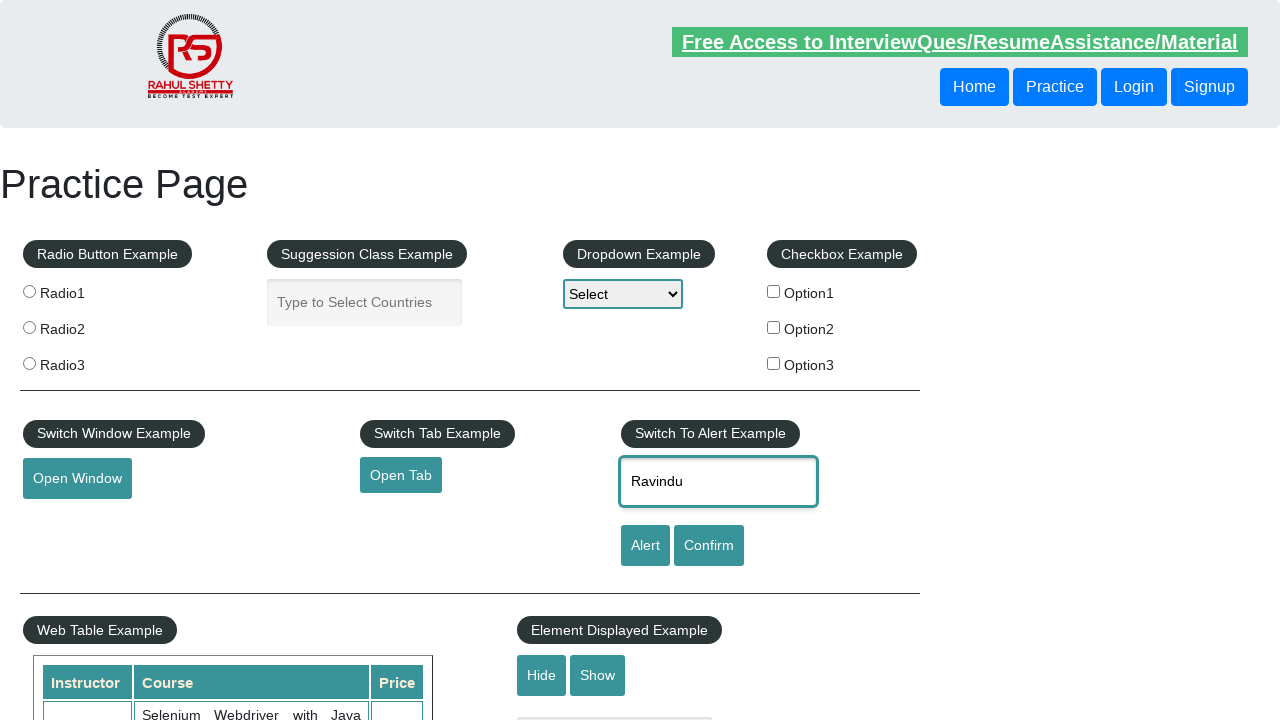

Set up dialog handler to dismiss confirmation dialog
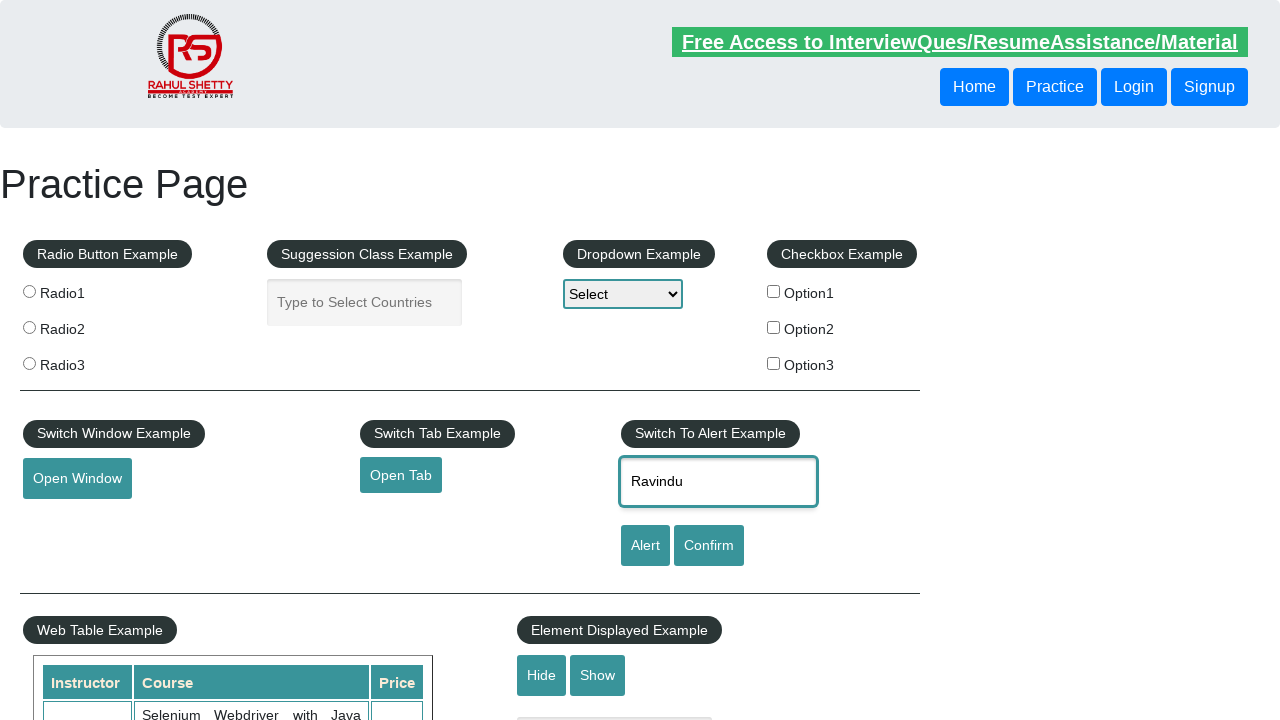

Clicked confirm button to trigger confirmation dialog at (709, 546) on input[id='confirmbtn']
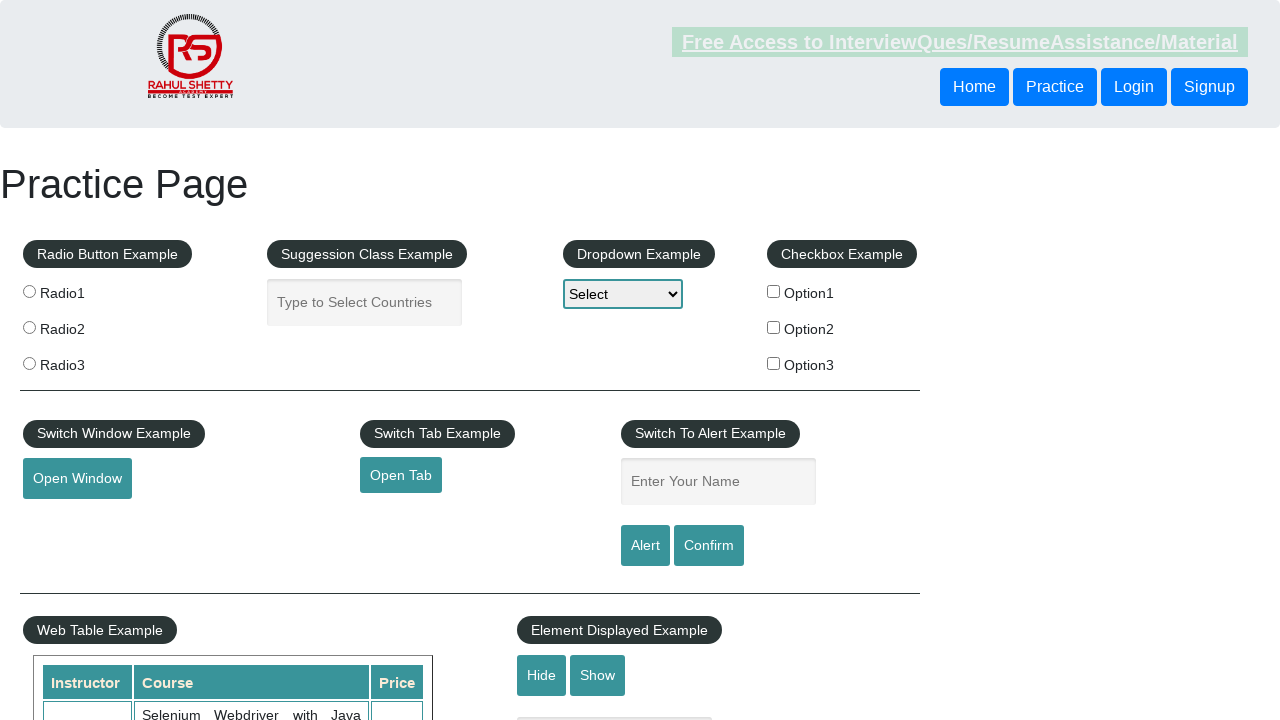

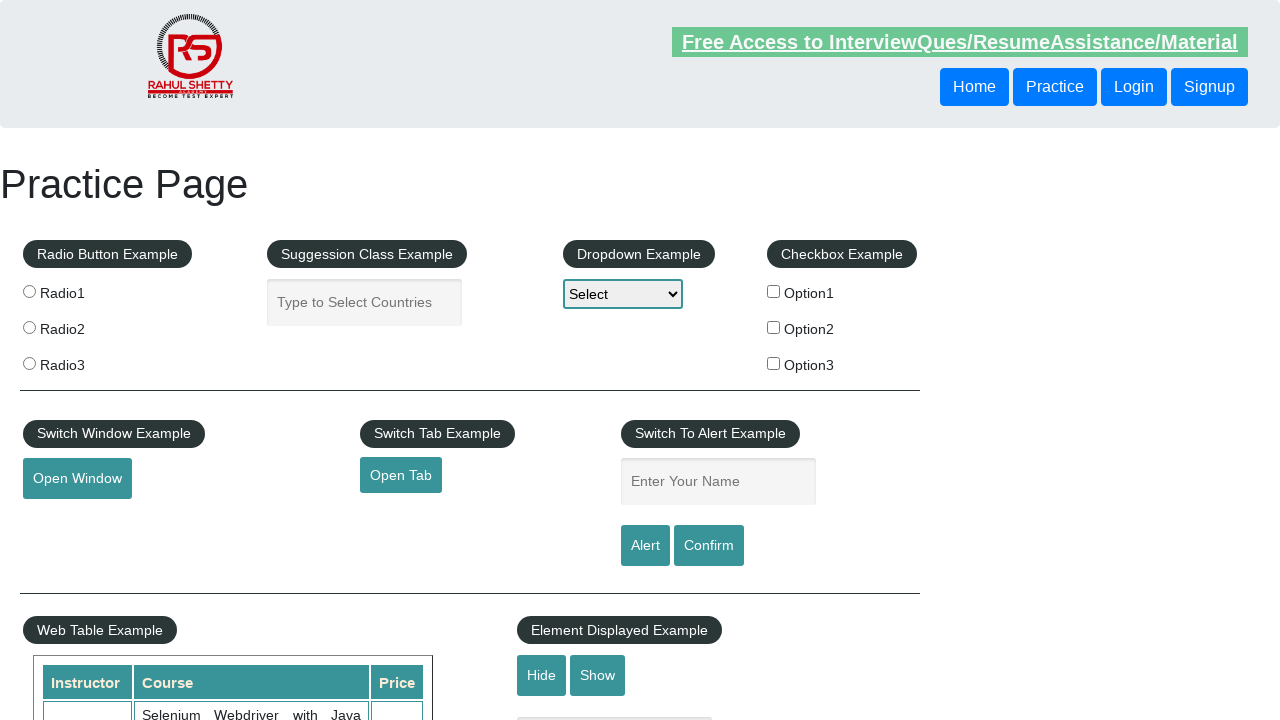